Tests the cascading dropdown functionality on a university curriculum page by switching to list view, selecting a course, then a specialization, and finally a group to verify the schedule loads.

Starting URL: https://curriculum.uctm.edu

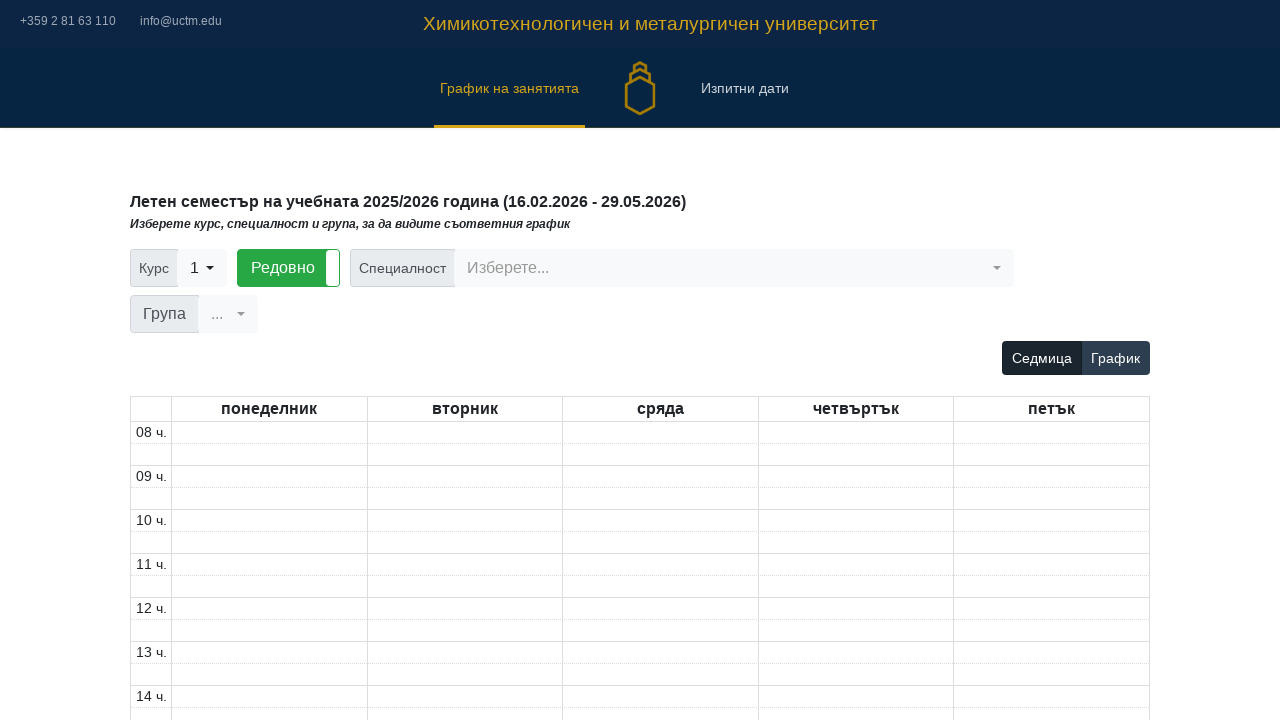

List week button selector found
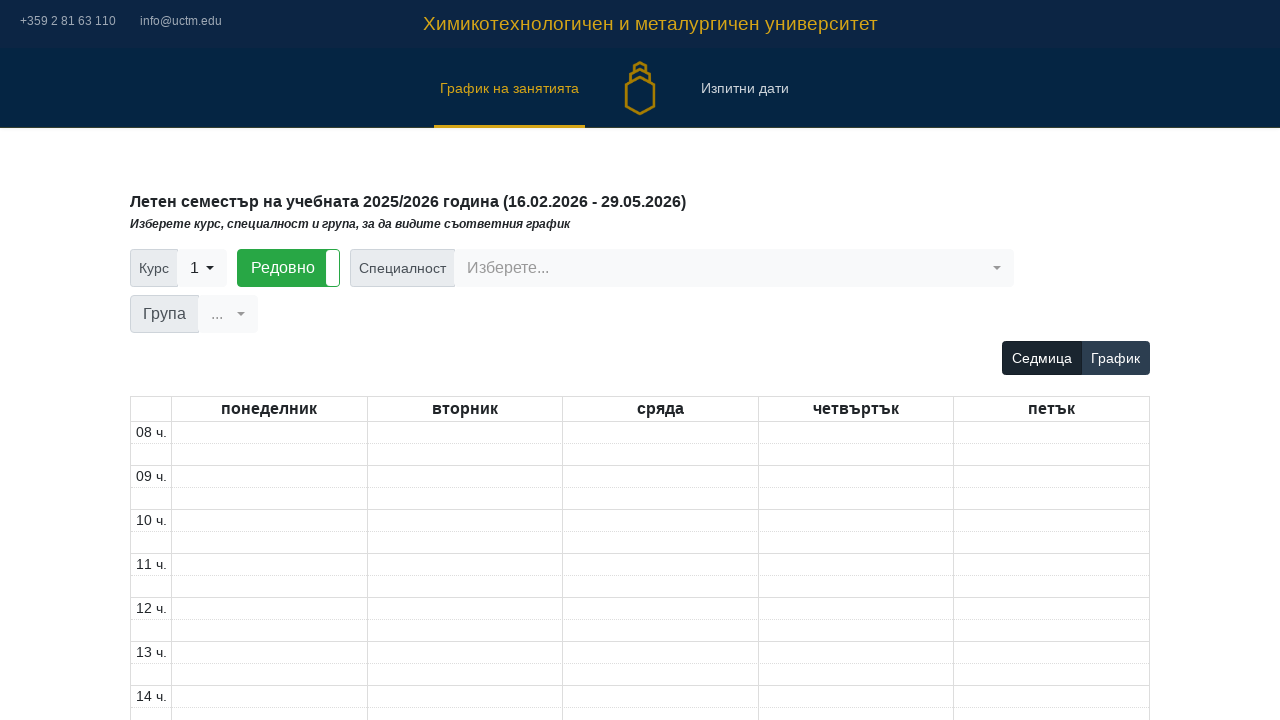

Clicked list week view button at (1115, 358) on .fc-listWeek-button
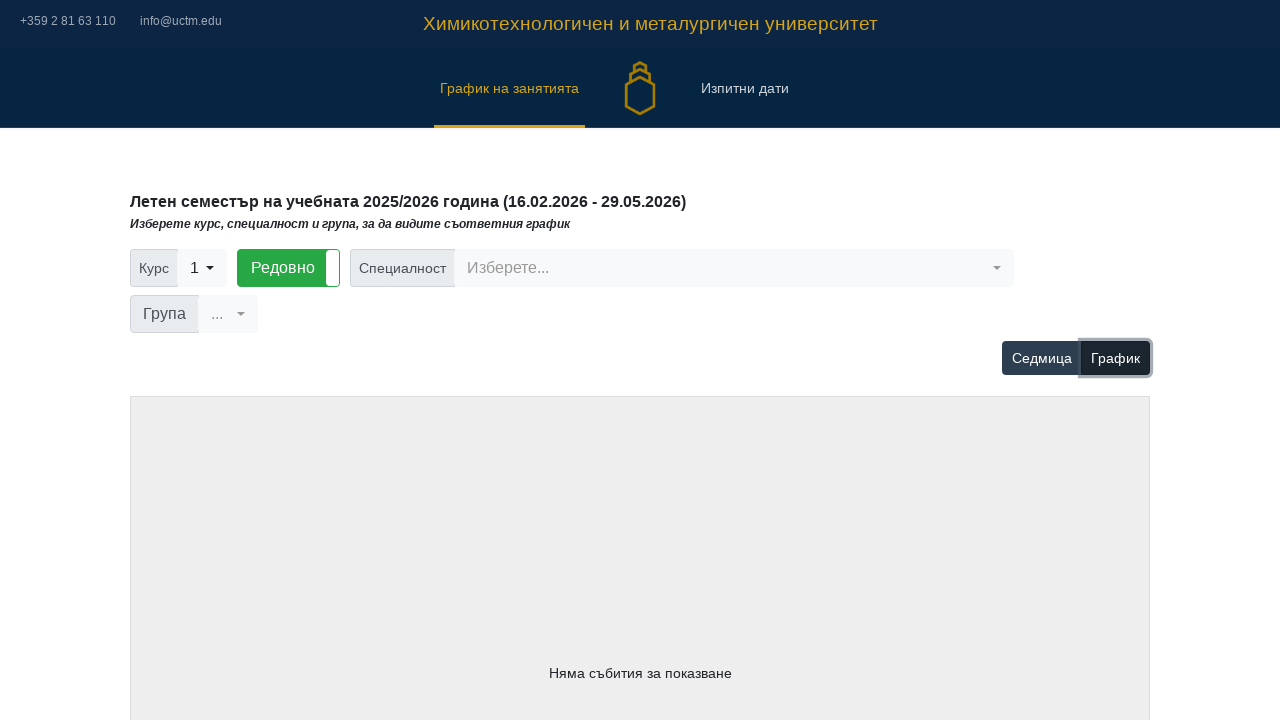

Page network activity stabilized
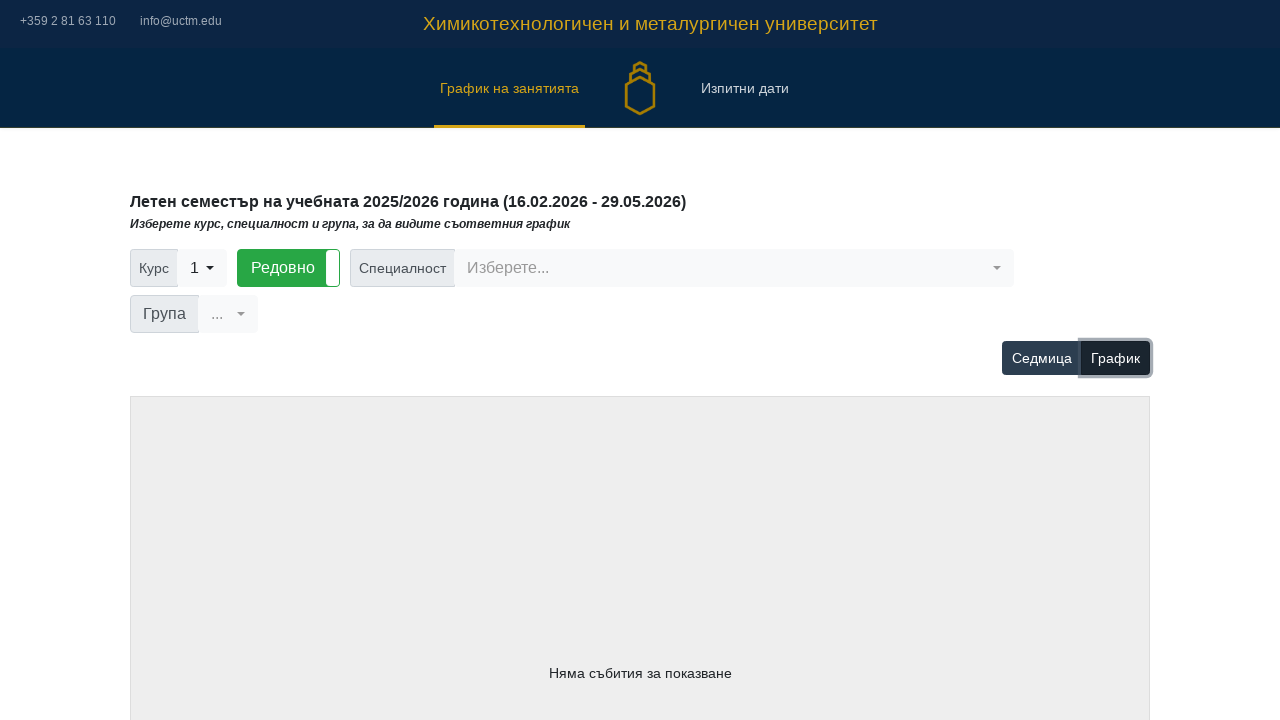

Course dropdown selector found
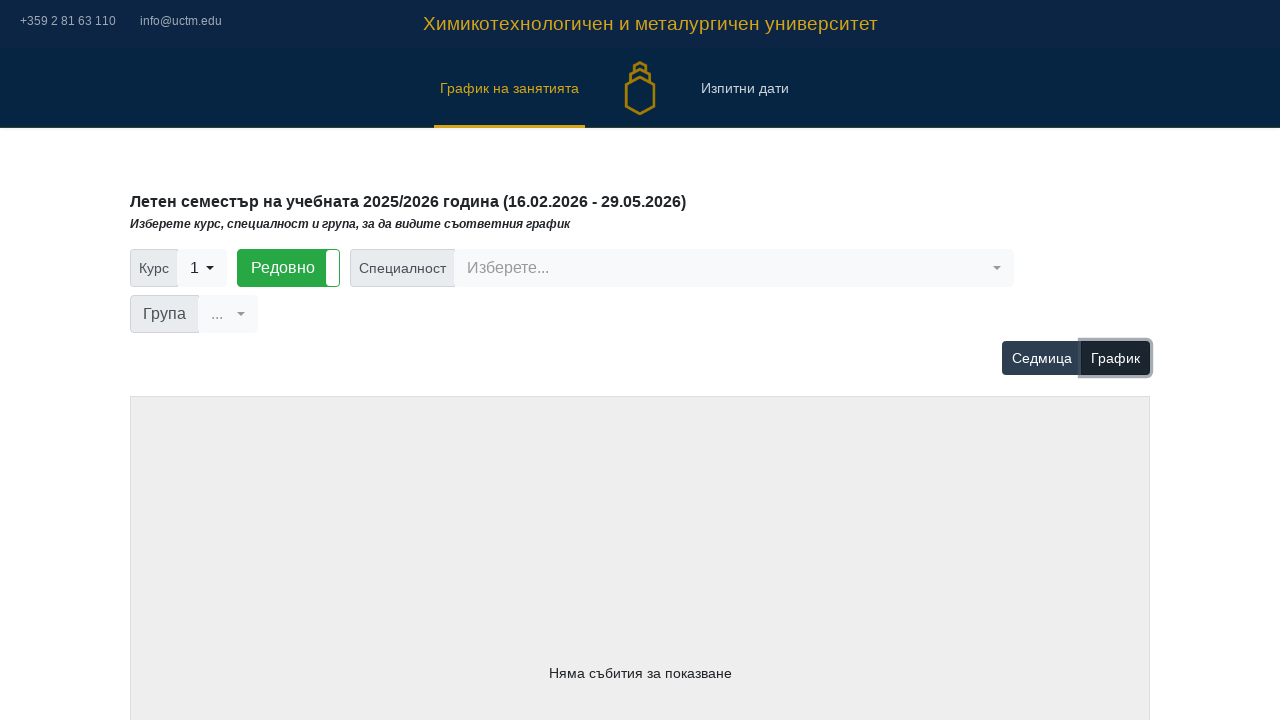

Retrieved all course dropdown options
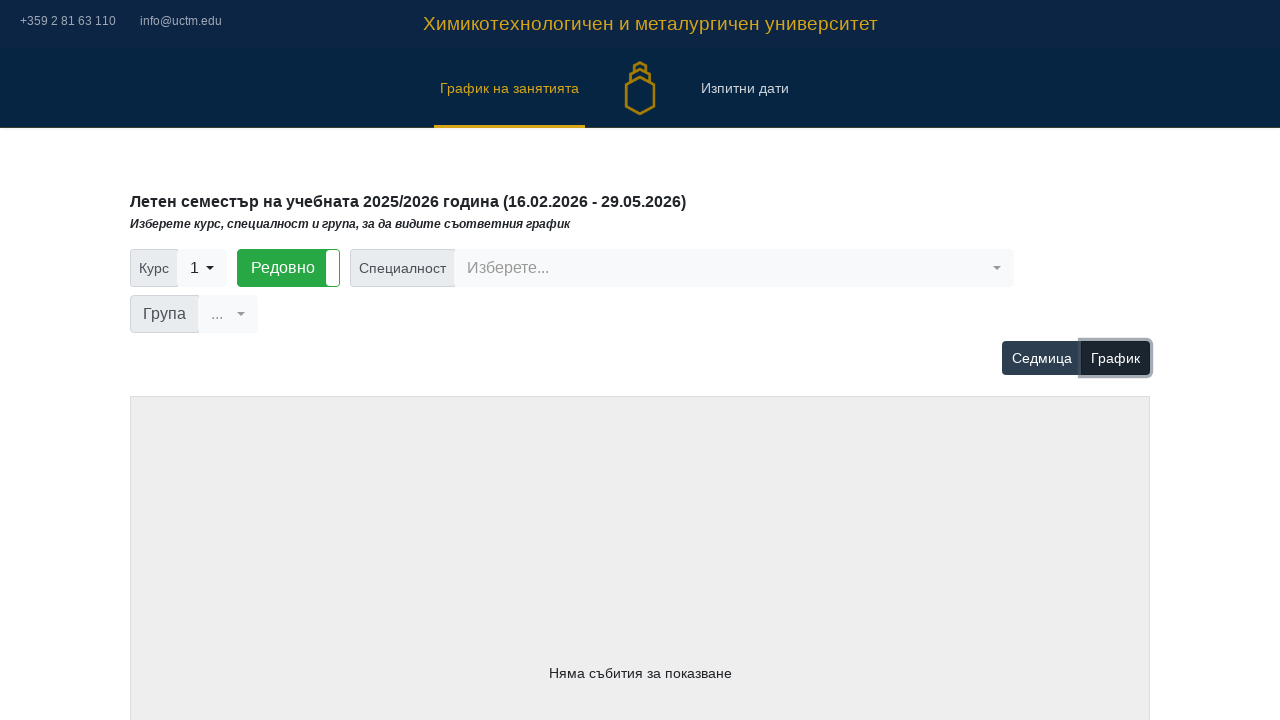

Selected course option with value '1' on #course
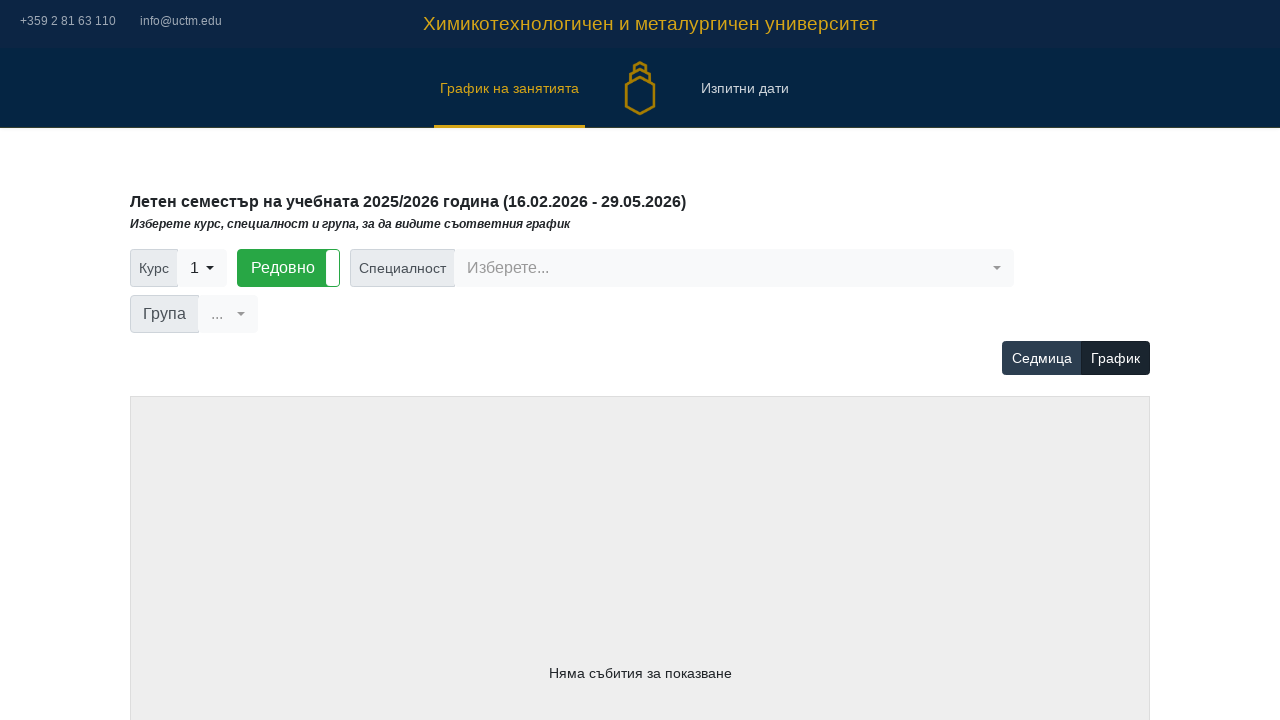

Dispatched change event on course dropdown
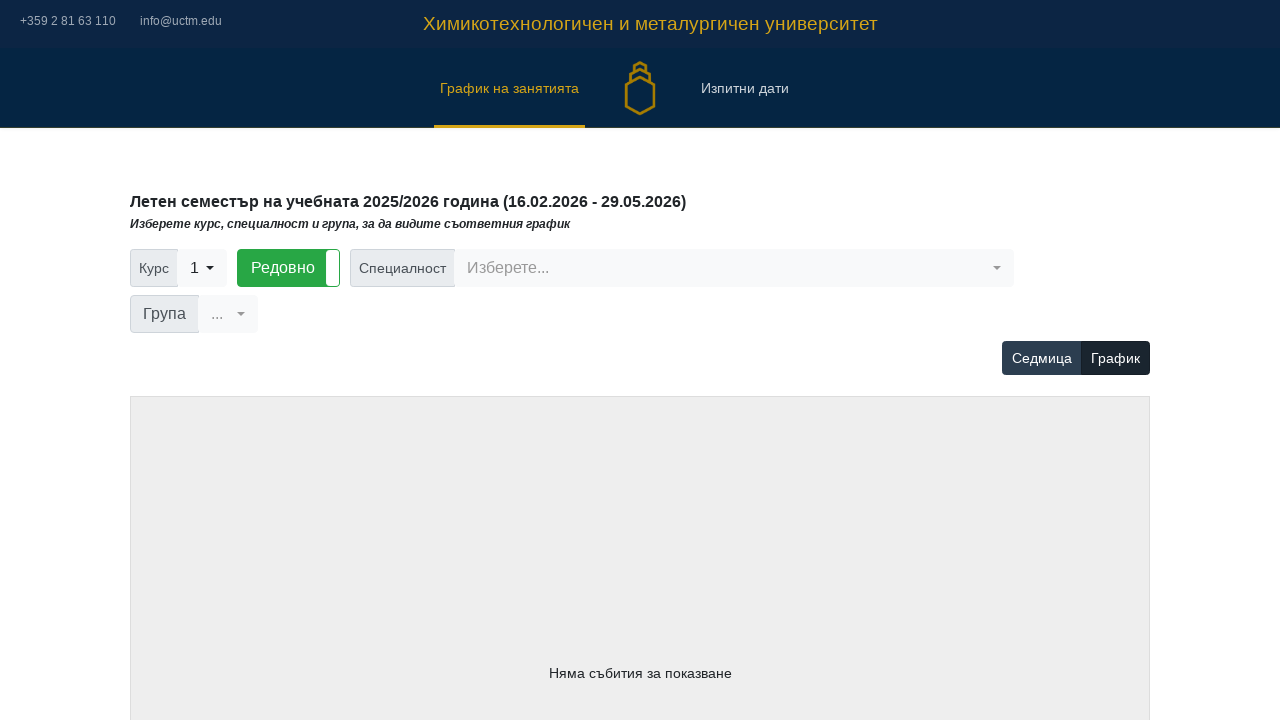

Page network activity stabilized after course selection
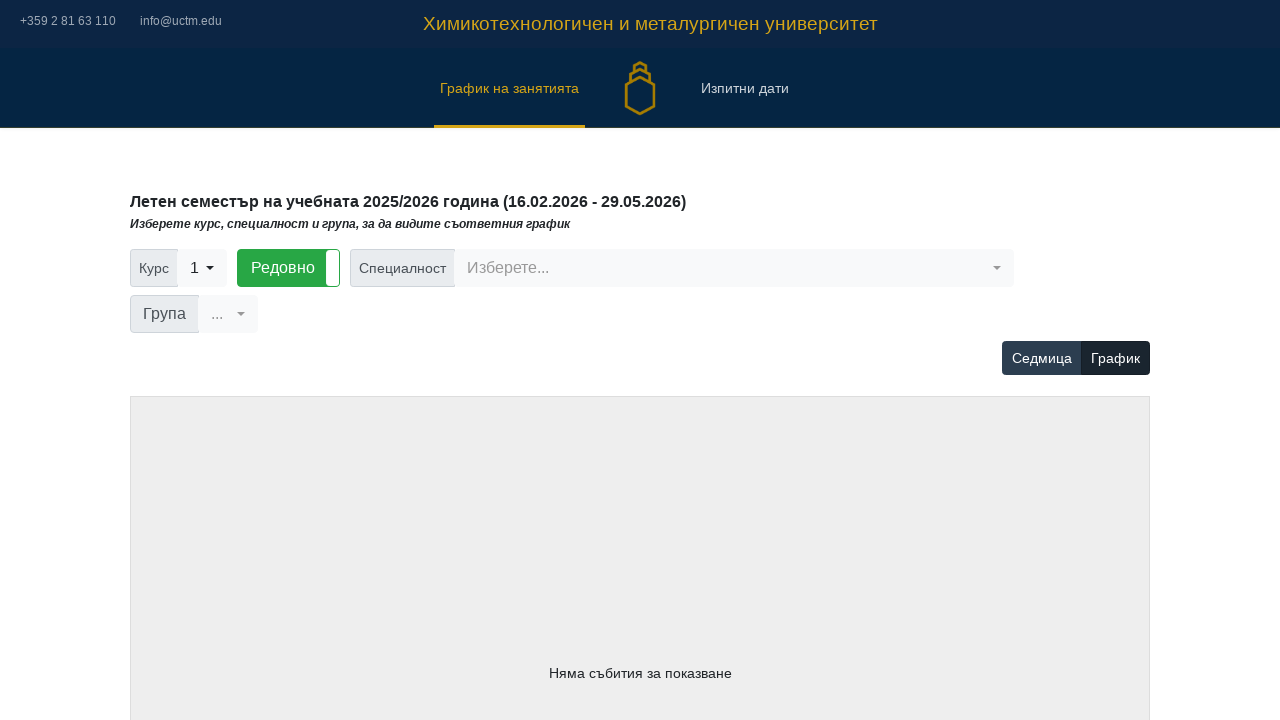

Specialization dropdown selector found
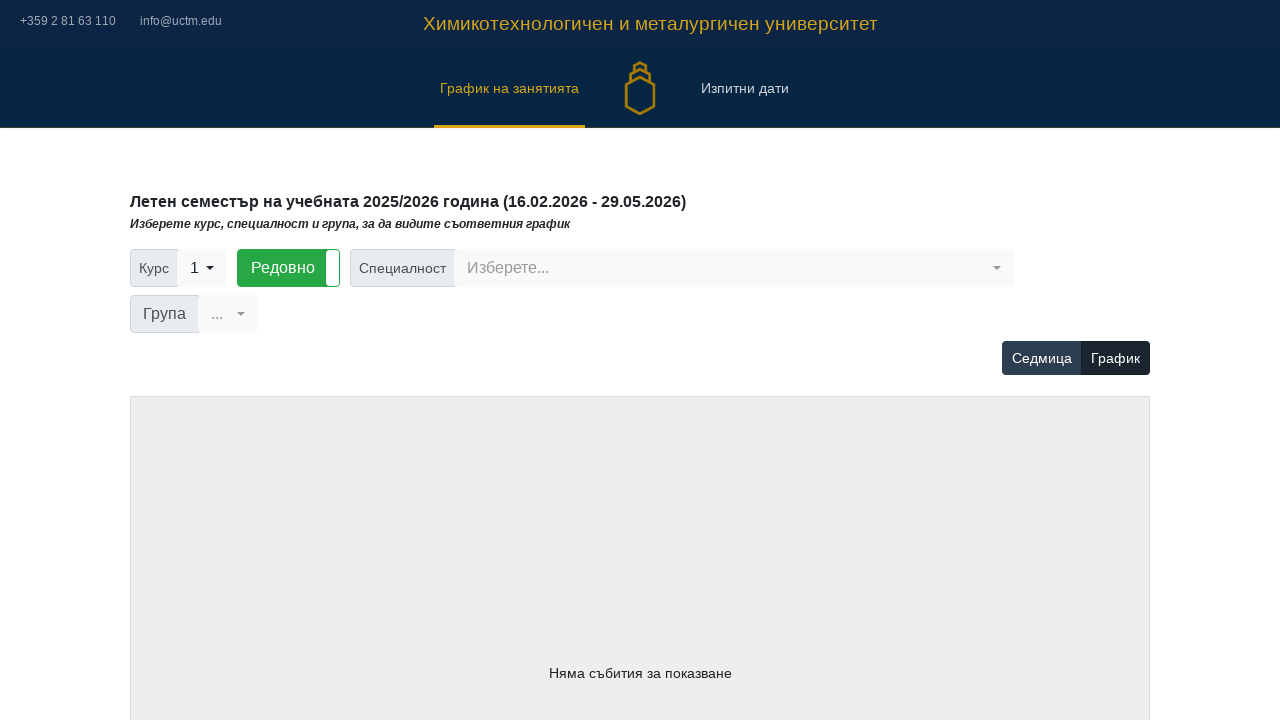

Retrieved all specialization dropdown options
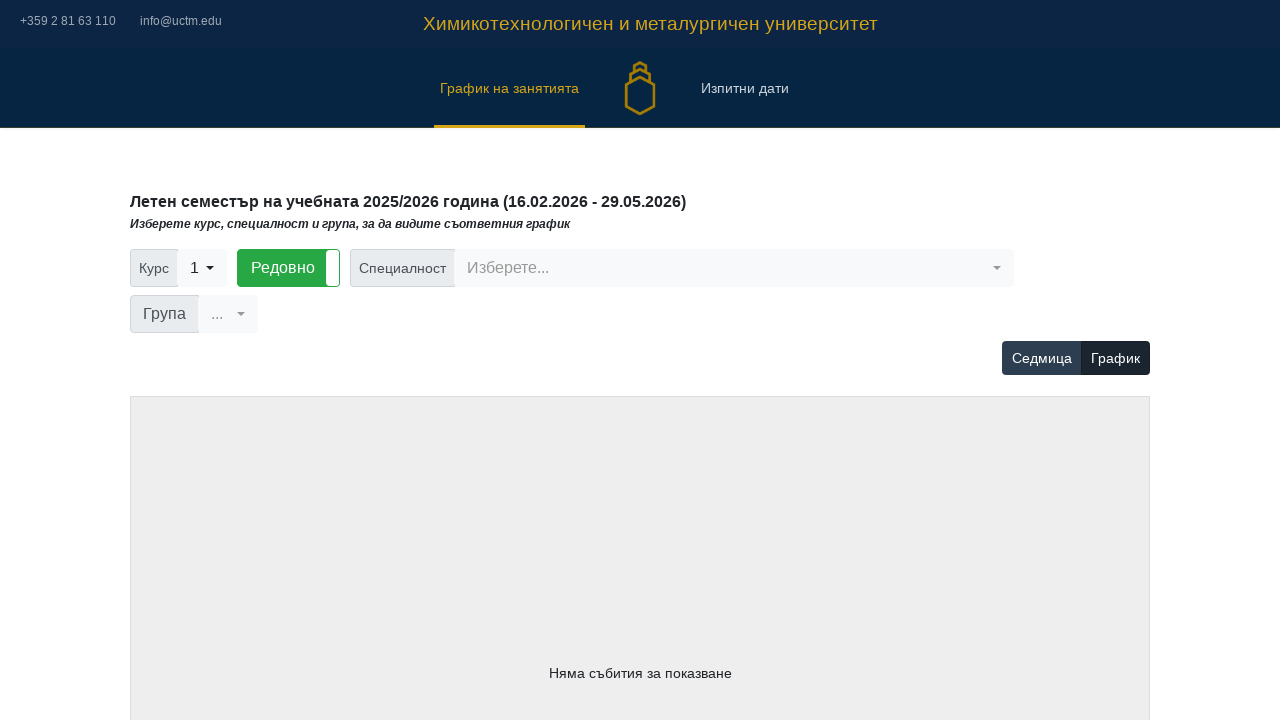

Selected specialization option with value 'АИ' on #spec
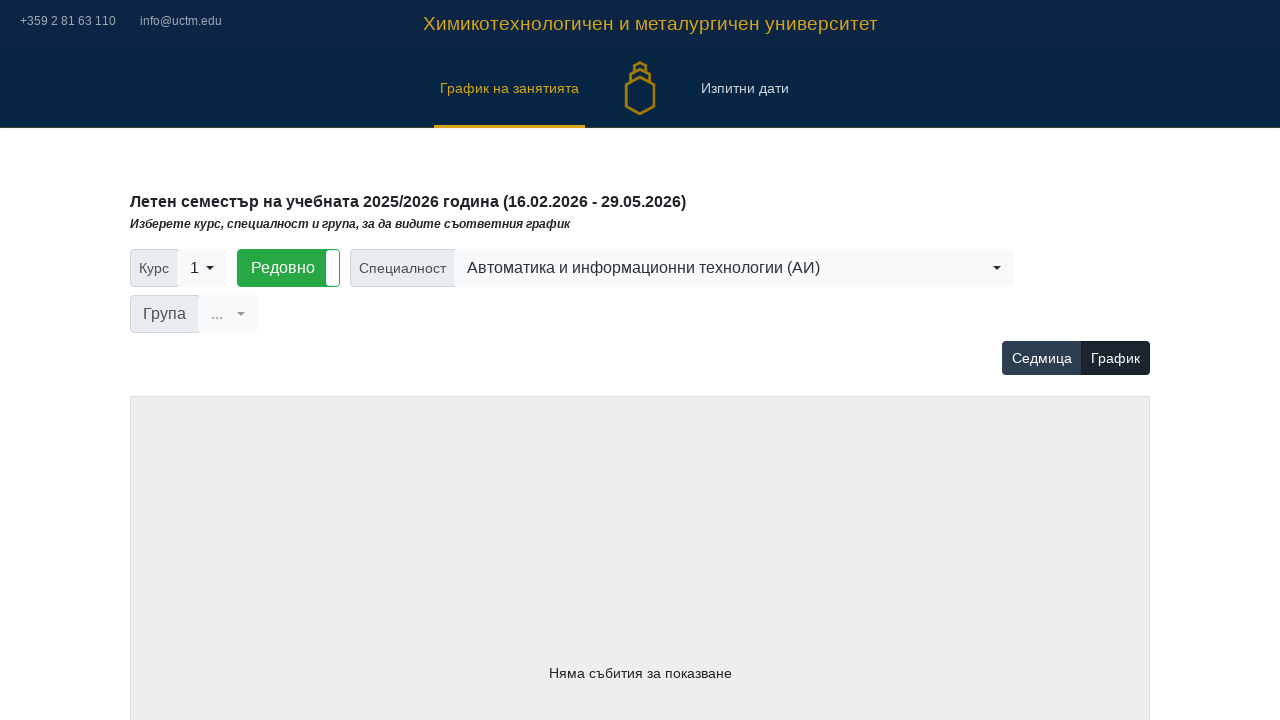

Dispatched change event on specialization dropdown
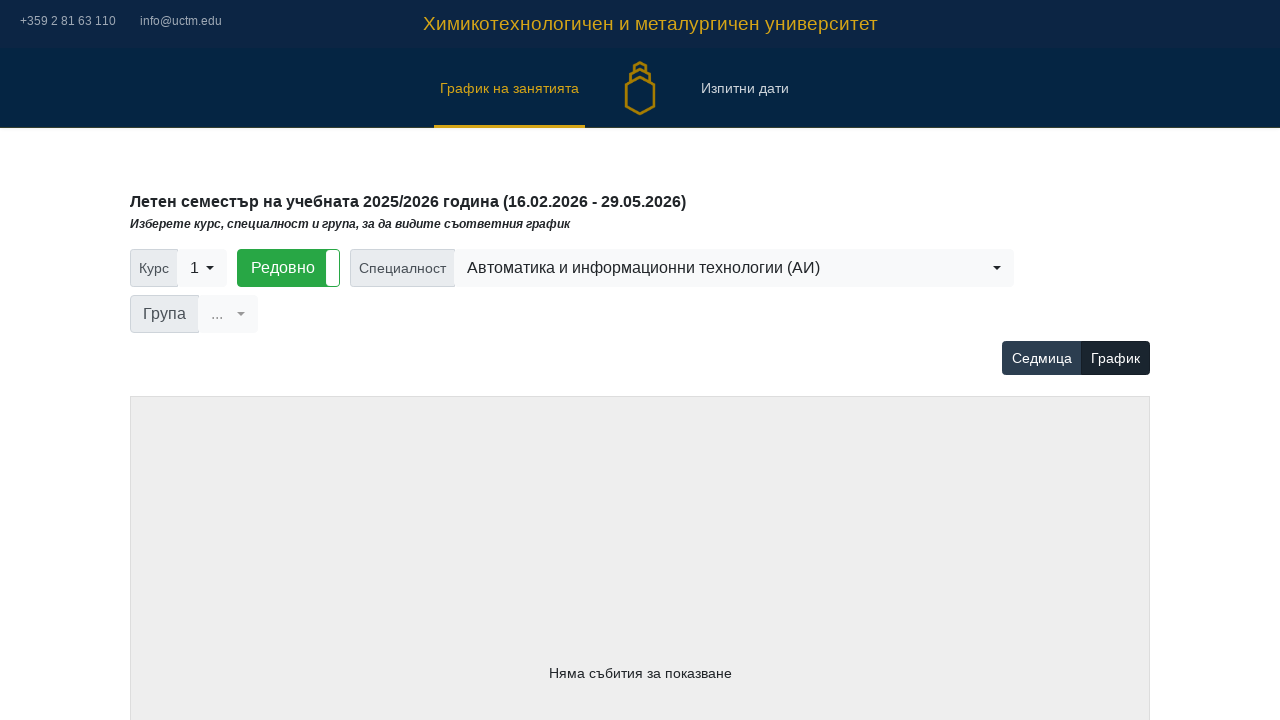

Page network activity stabilized after specialization selection
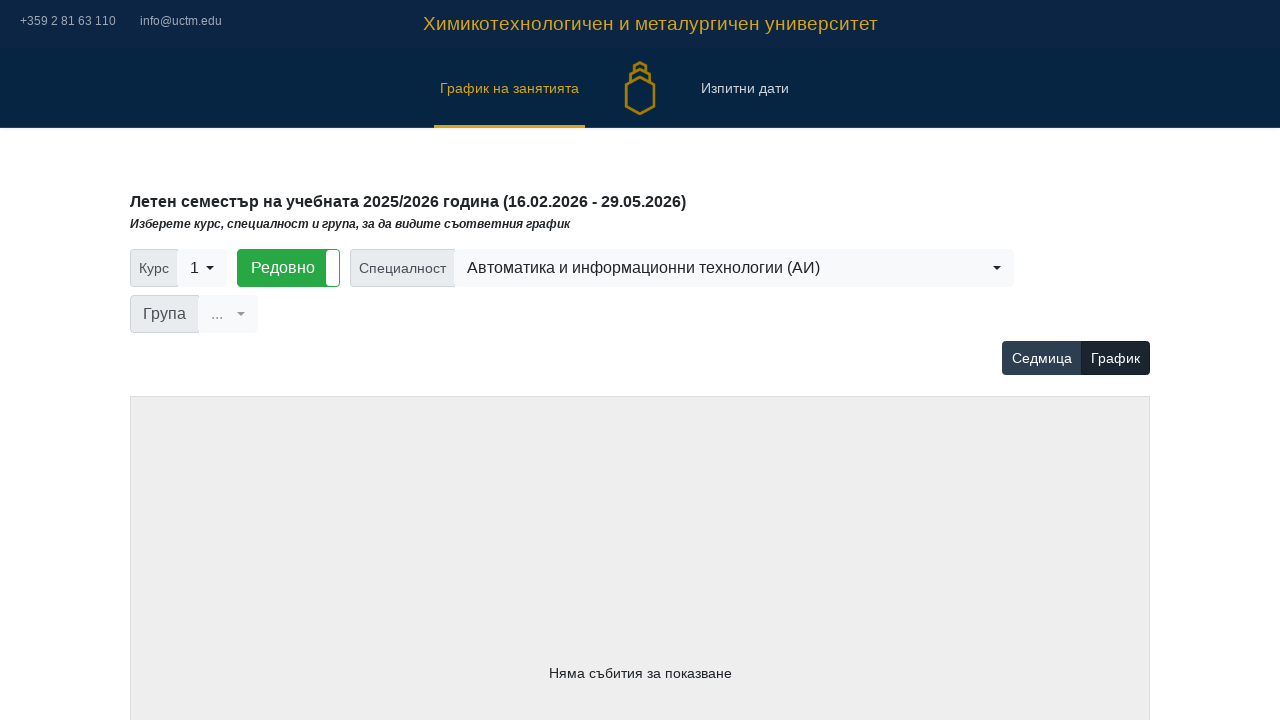

Group dropdown selector found
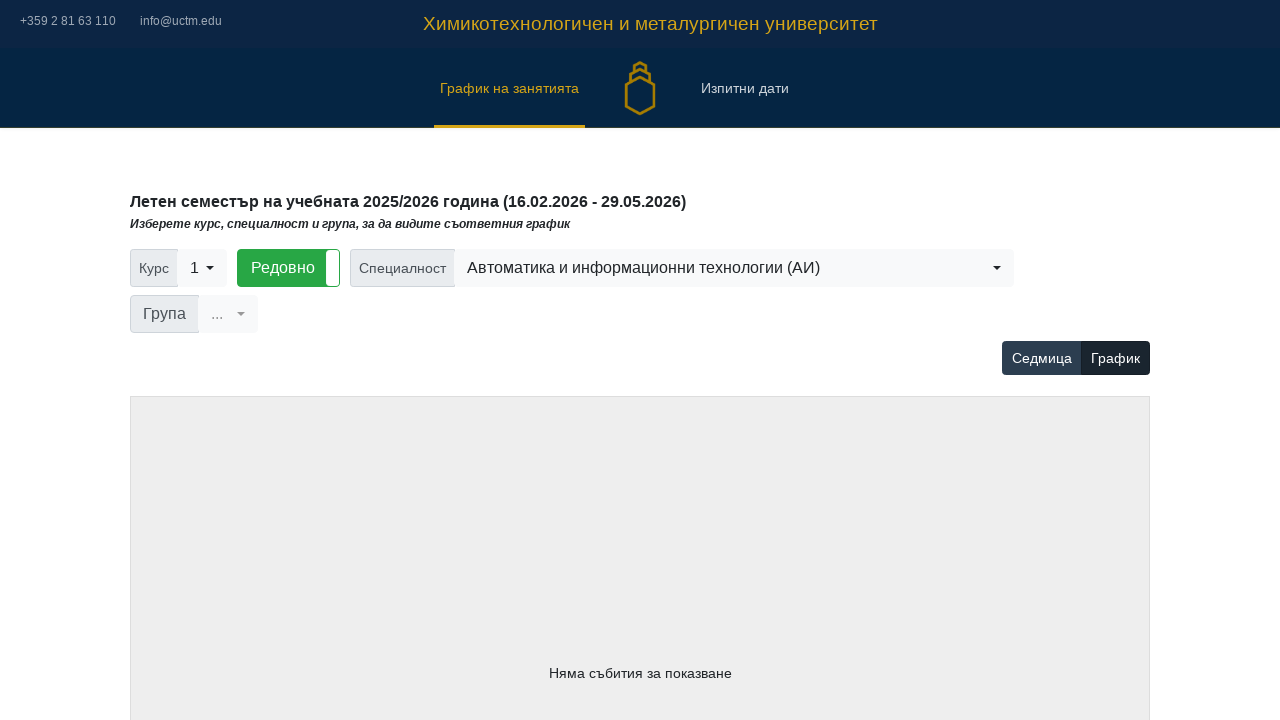

Retrieved all group dropdown options
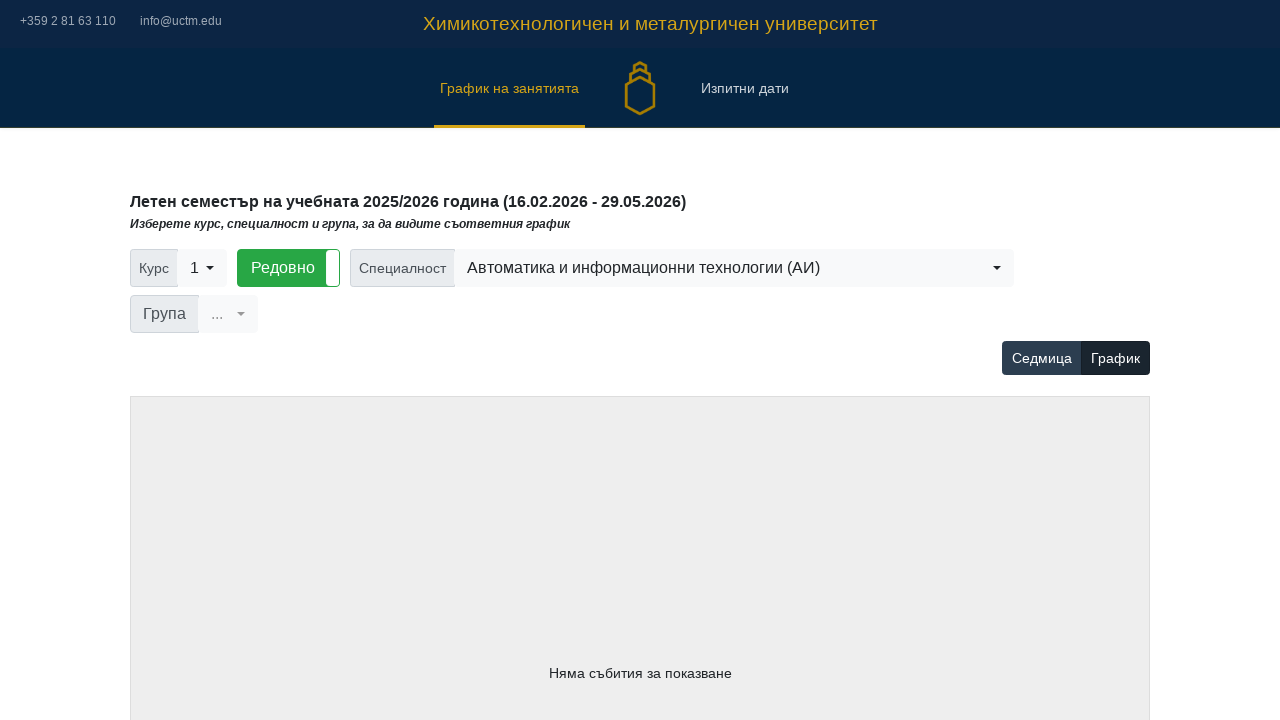

Selected group option with value '13' on #group
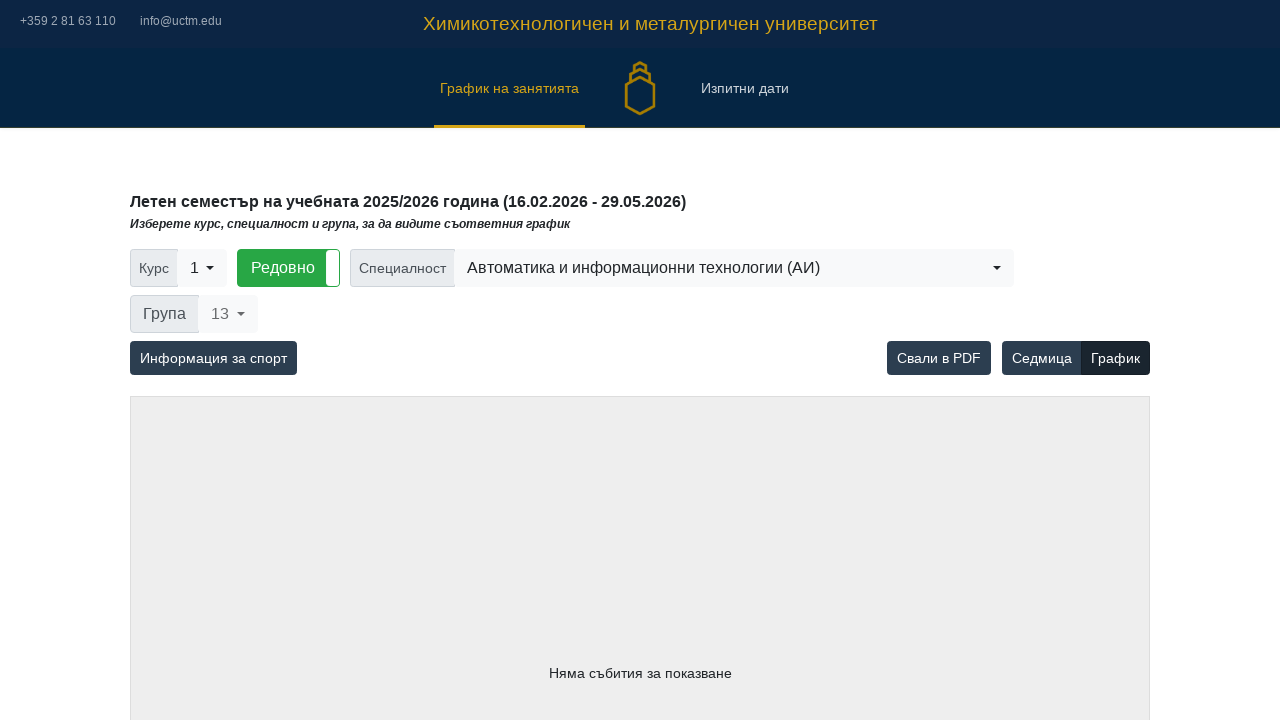

Dispatched change event on group dropdown
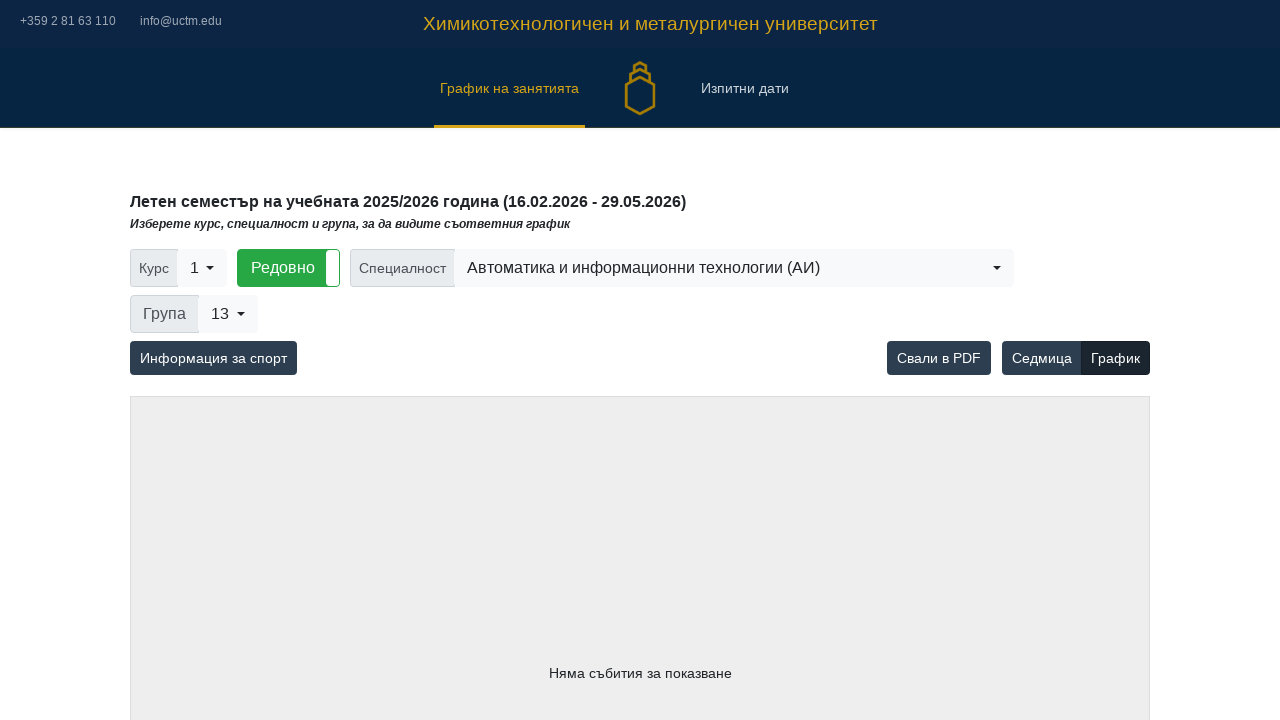

Page network activity stabilized after group selection
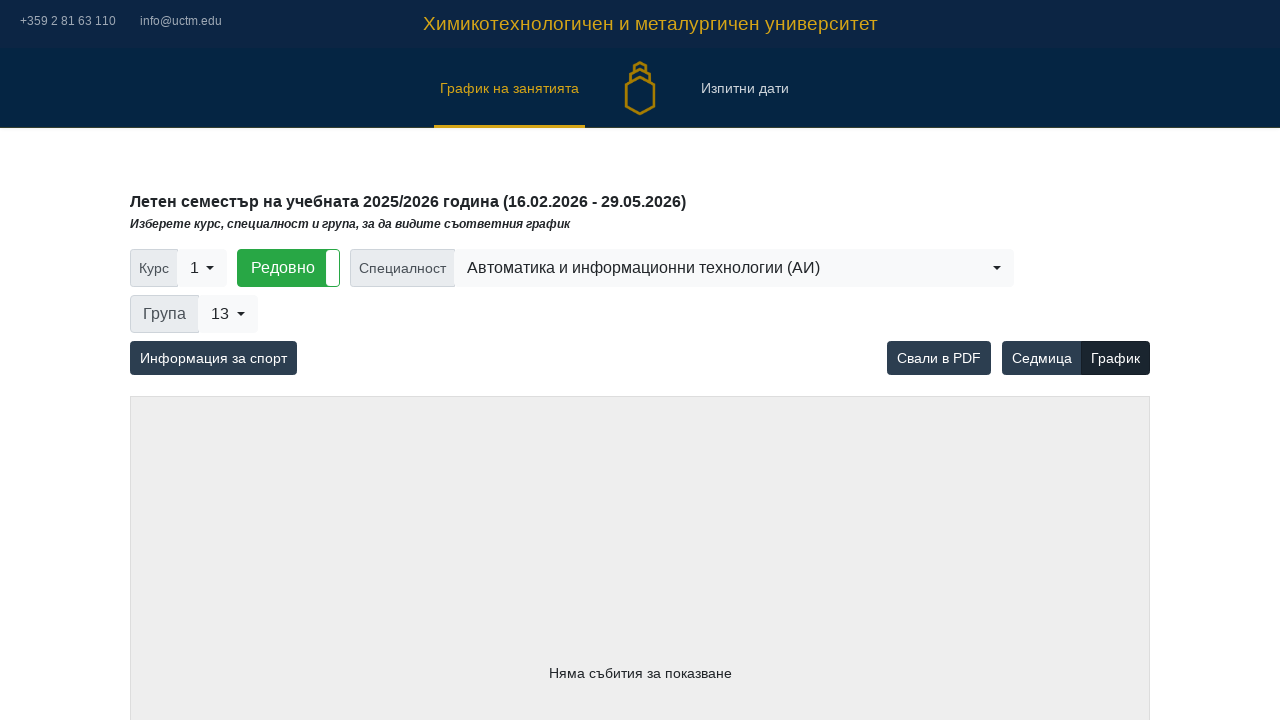

Schedule table loaded and visible
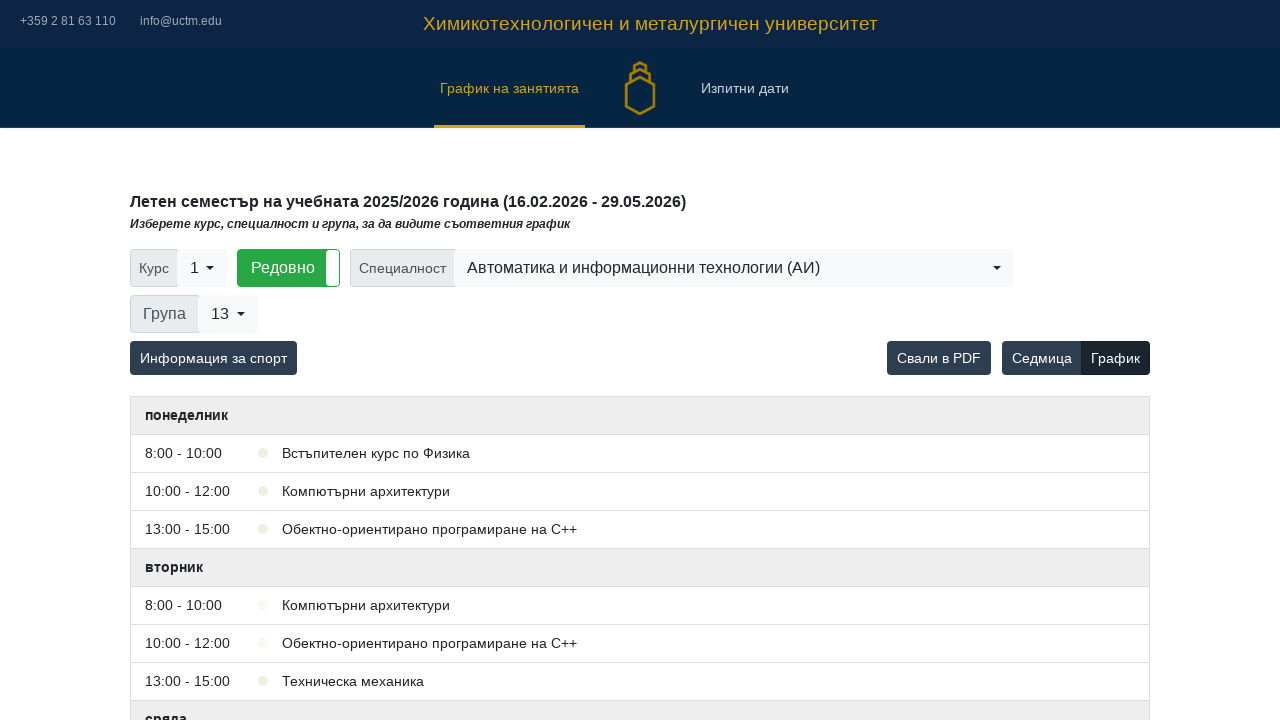

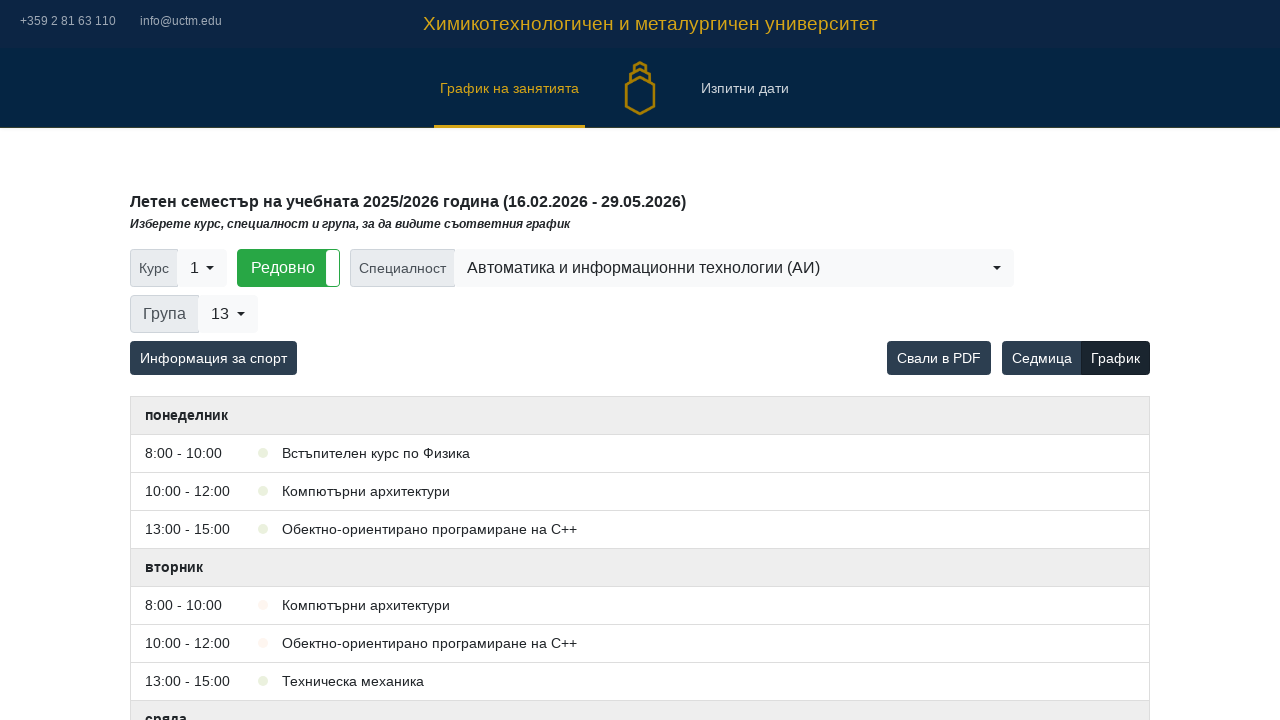